Tests JavaScript prompt dialog by entering text and dismissing (canceling) the dialog, then verifying the null result message

Starting URL: https://the-internet.herokuapp.com/javascript_alerts

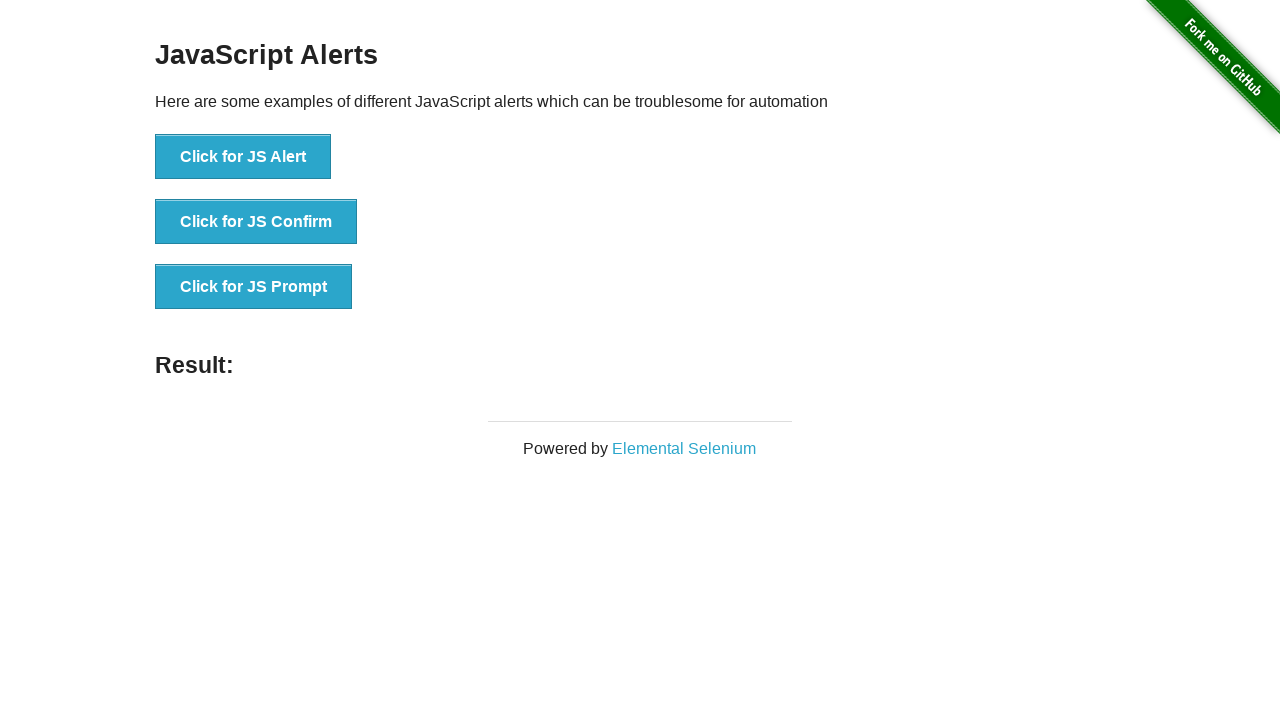

Set up dialog handler to dismiss the prompt dialog
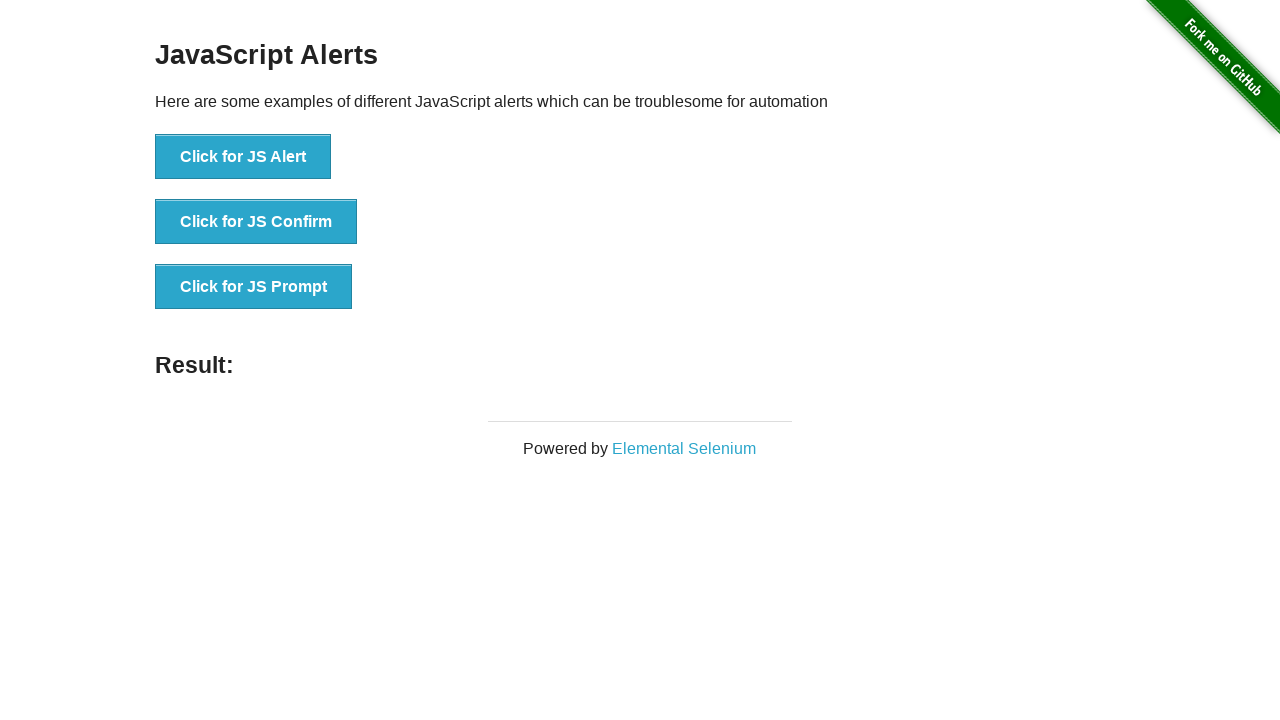

Clicked the JS Prompt button to trigger the dialog at (254, 287) on button[onclick='jsPrompt()']
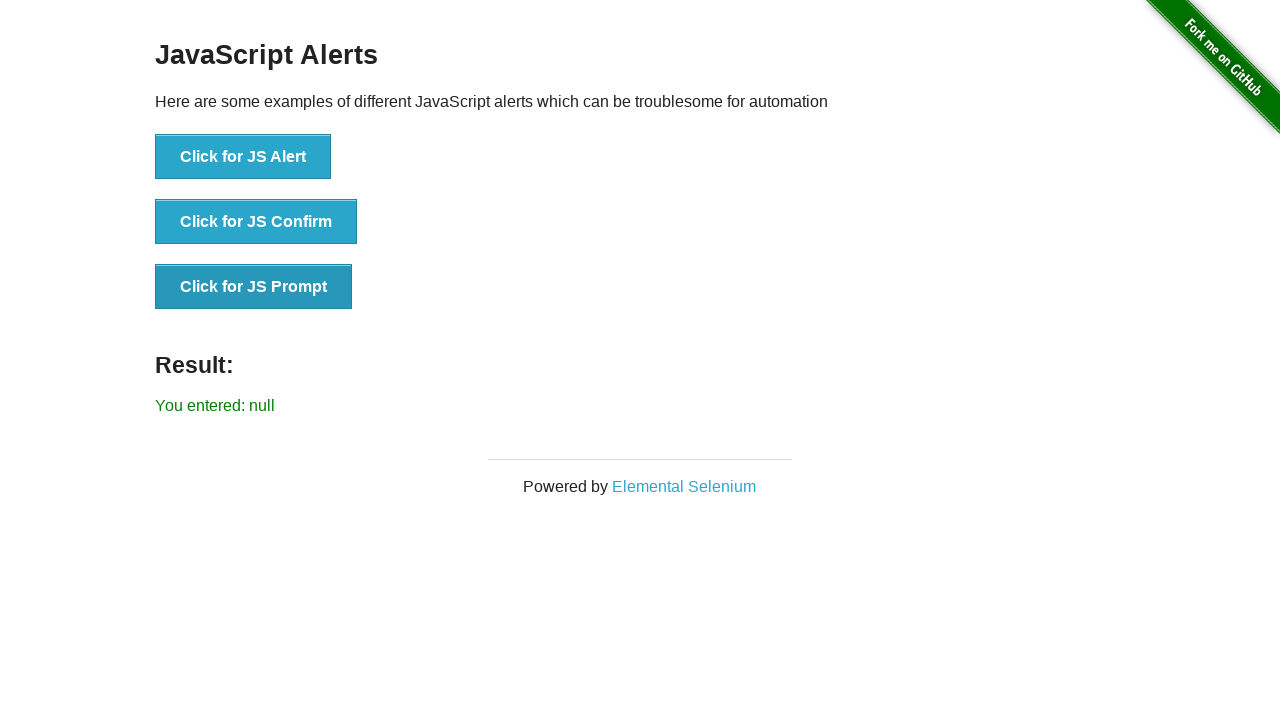

Result message displayed after dismissing prompt dialog with null value
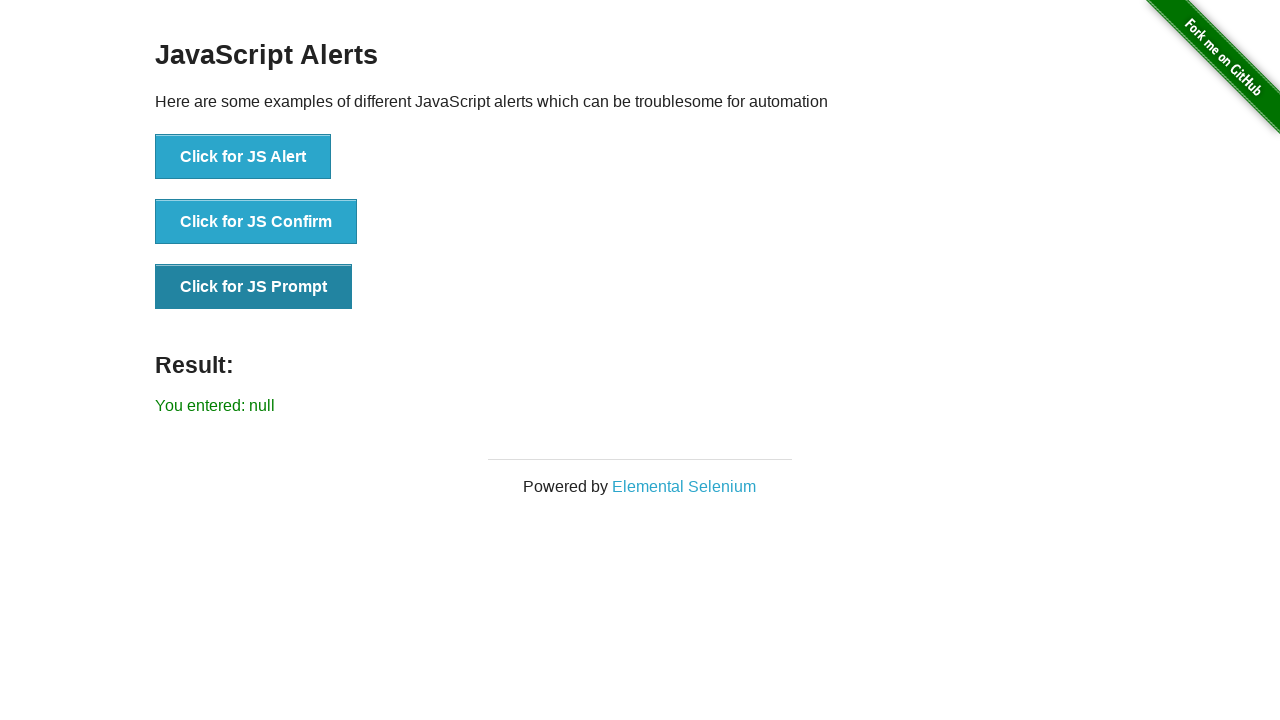

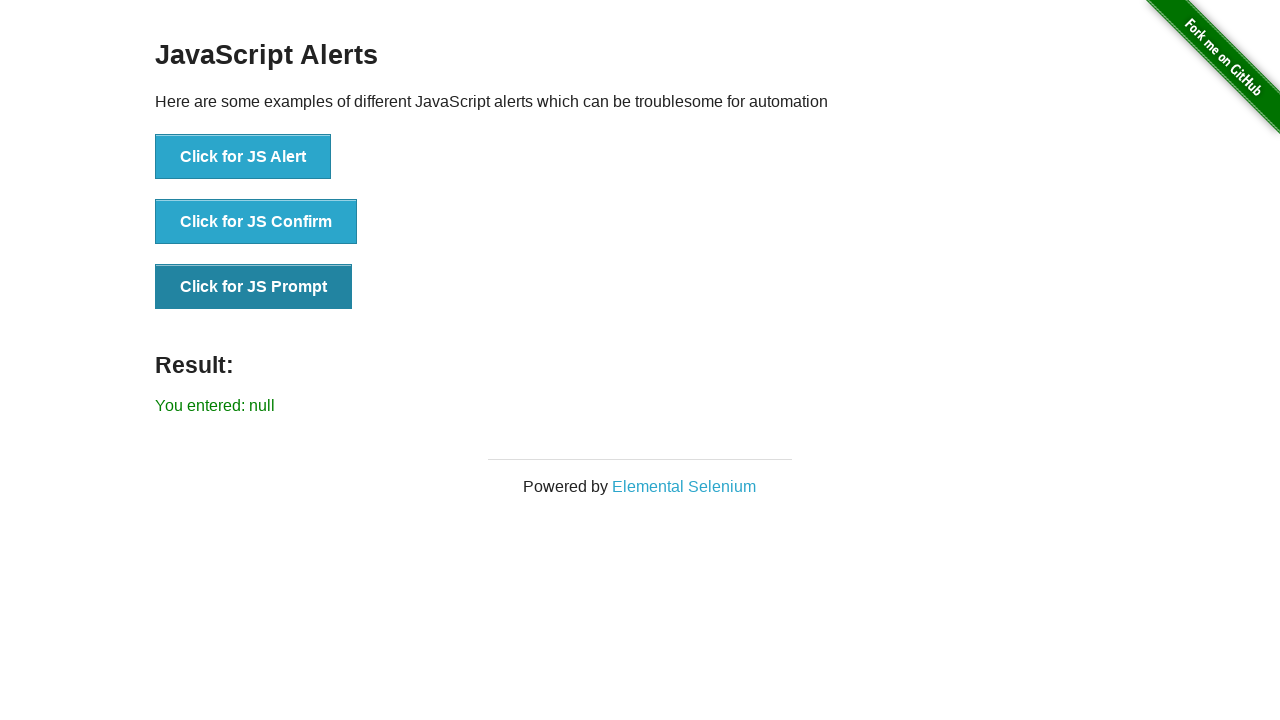